Tests child window handling by clicking a link that opens a new page and reading content from it

Starting URL: https://rahulshettyacademy.com/loginpagePractise/

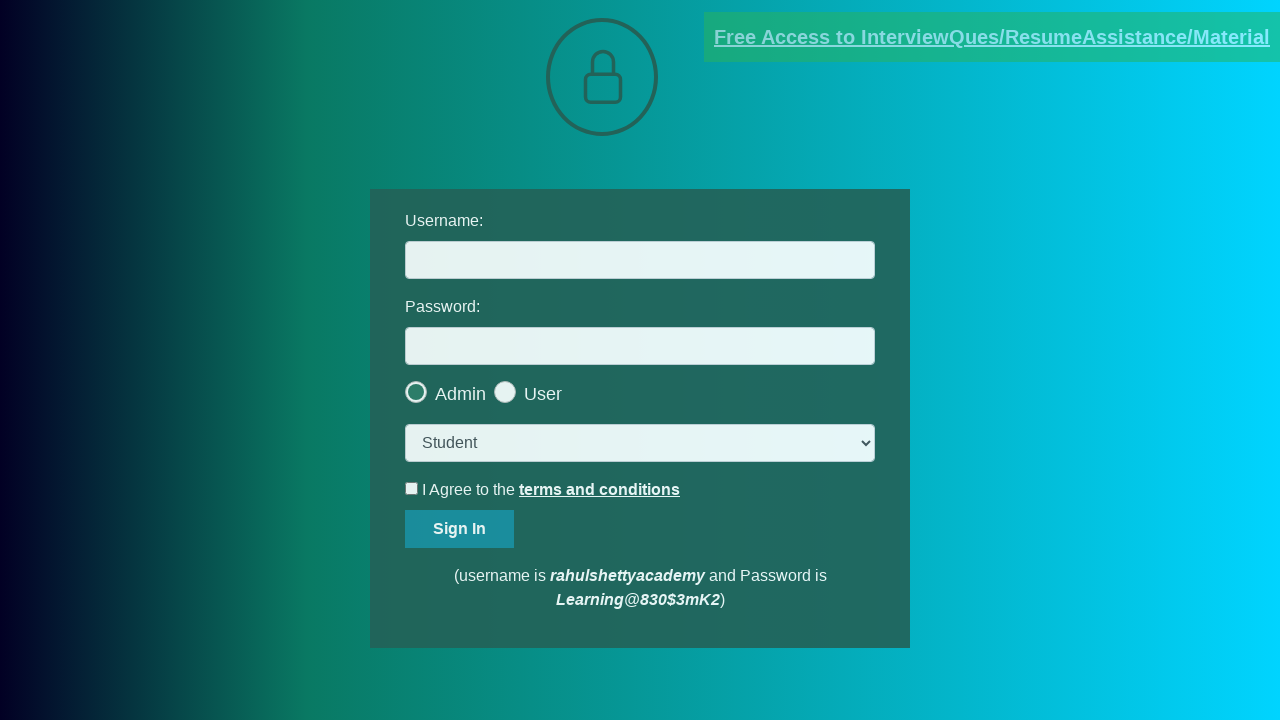

Clicked document request link and child window opened at (992, 37) on [href*='documents-request']
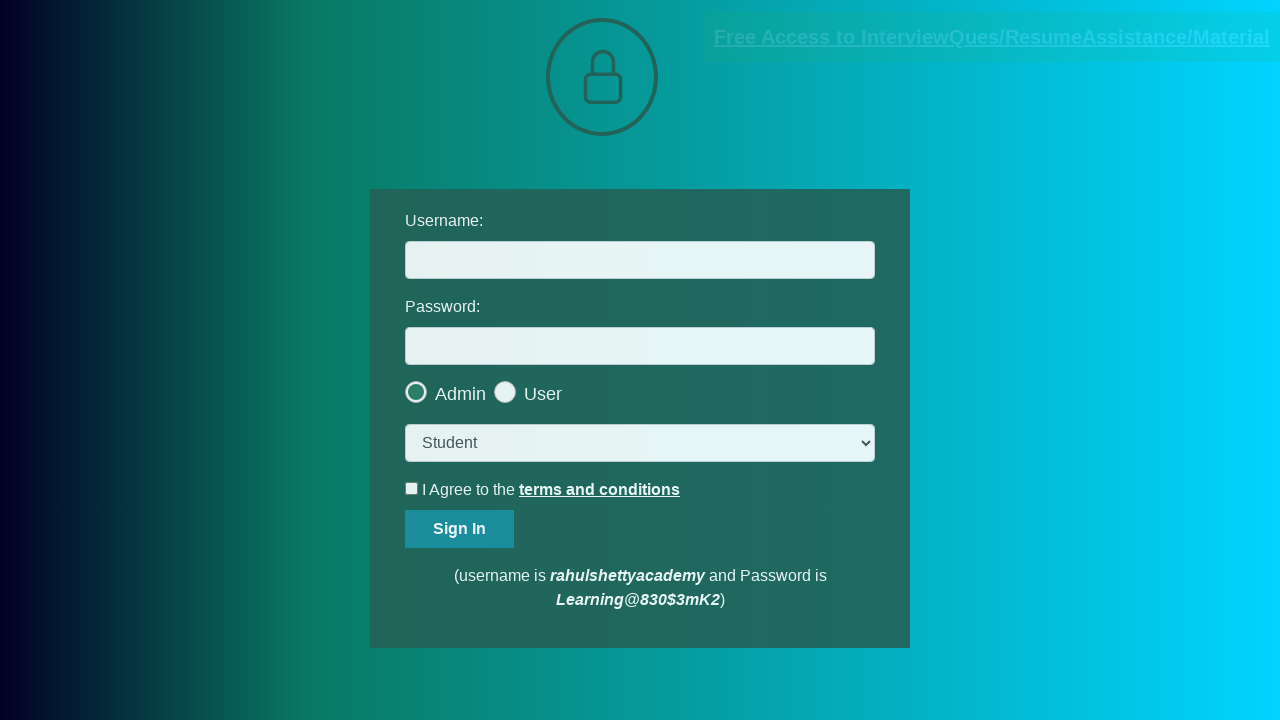

Captured reference to child window
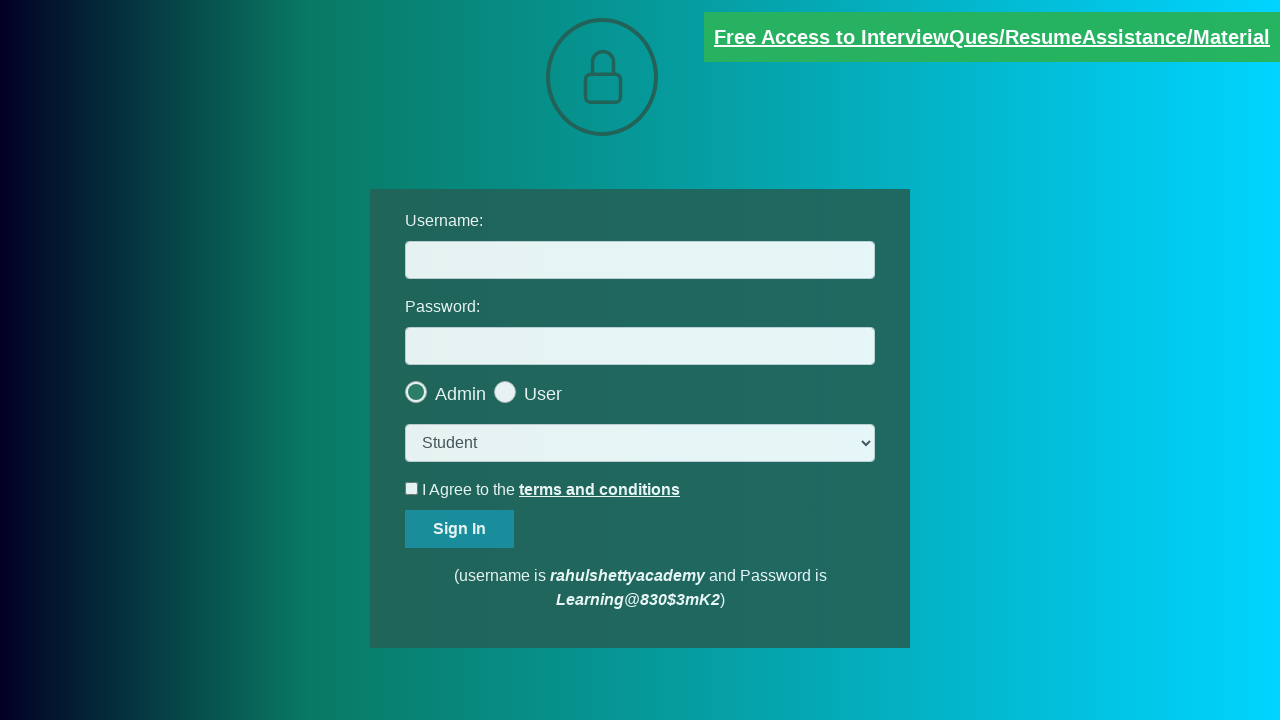

Child window DOM content loaded
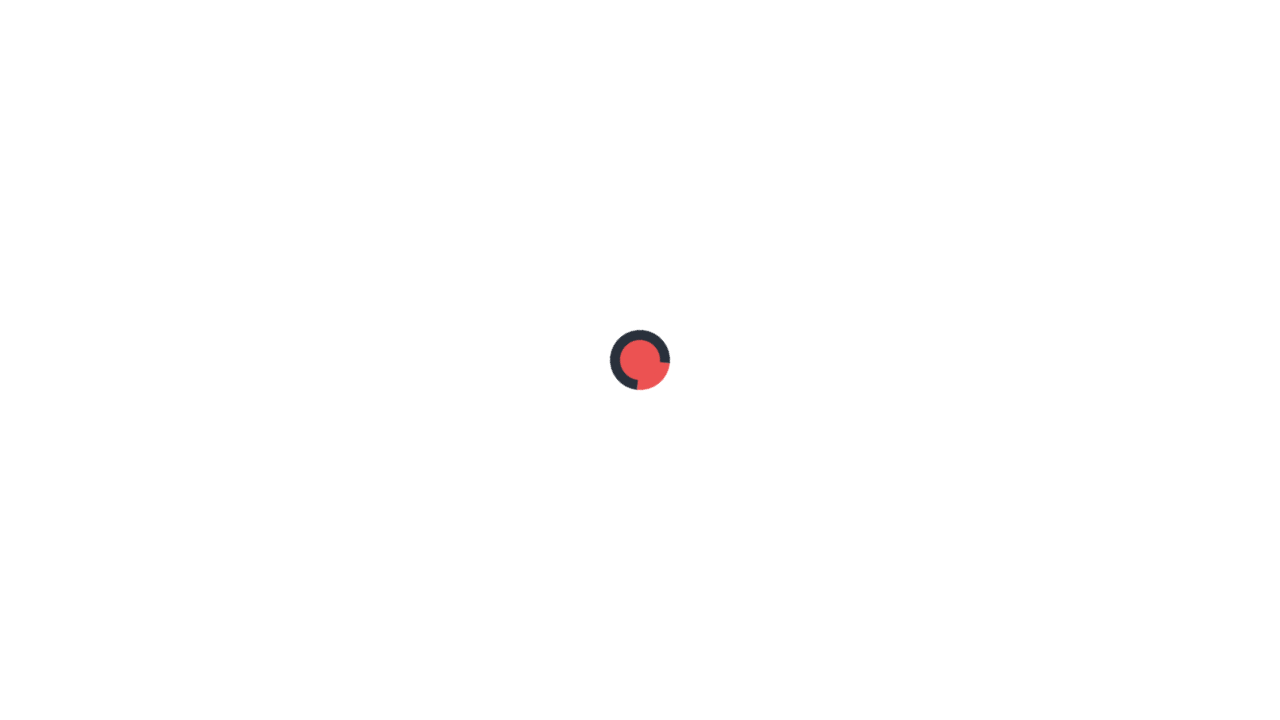

Retrieved text content from red element in child window
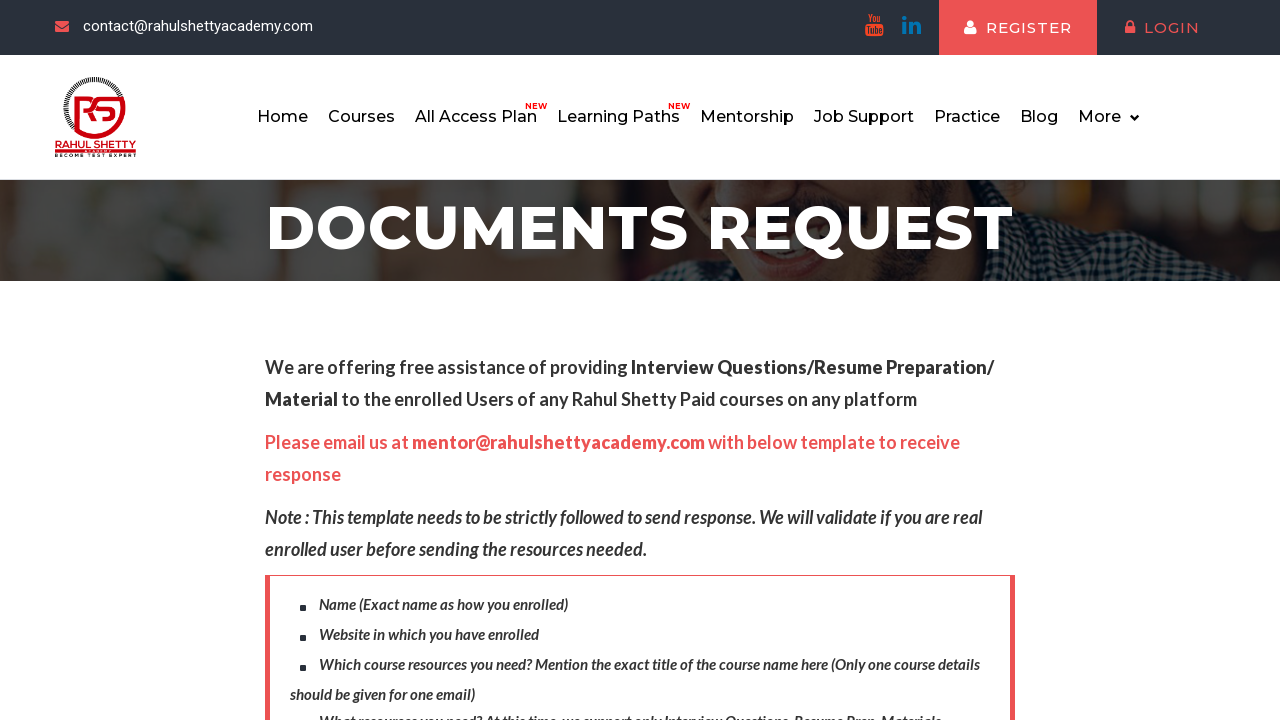

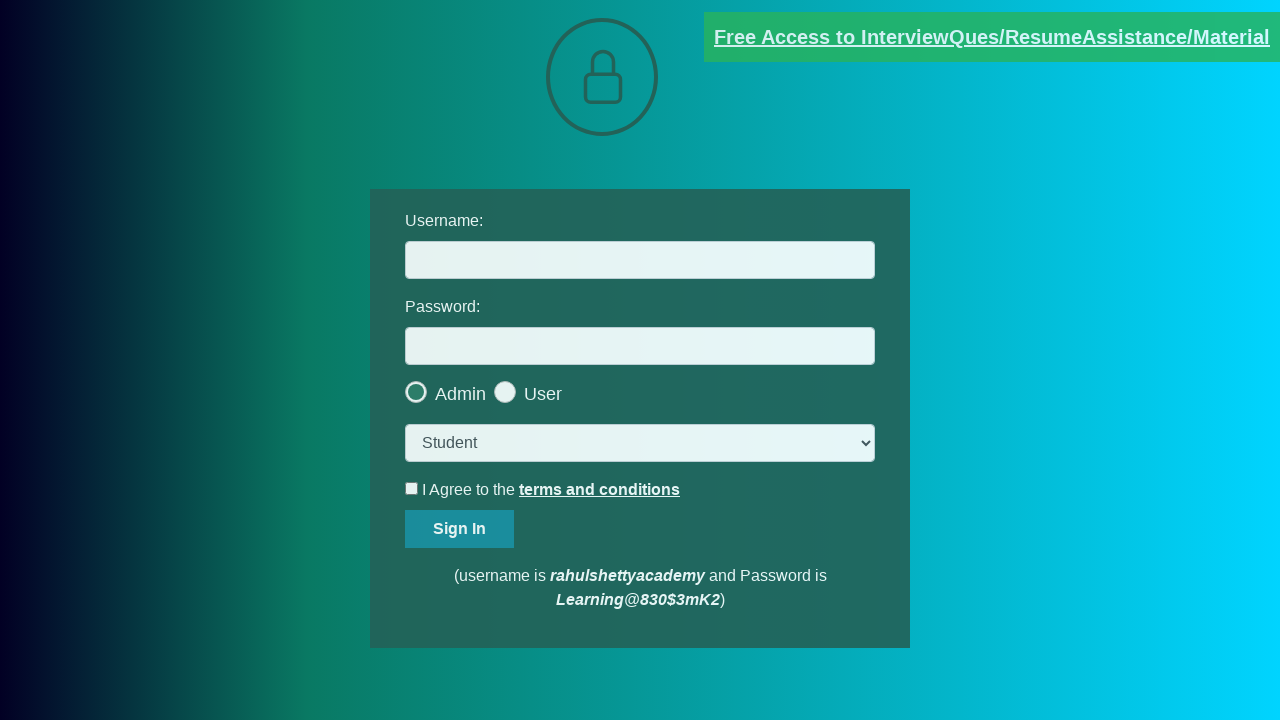